Tests registration form by filling in first name and last name fields on a demo automation testing site

Starting URL: http://demo.automationtesting.in/Register.html

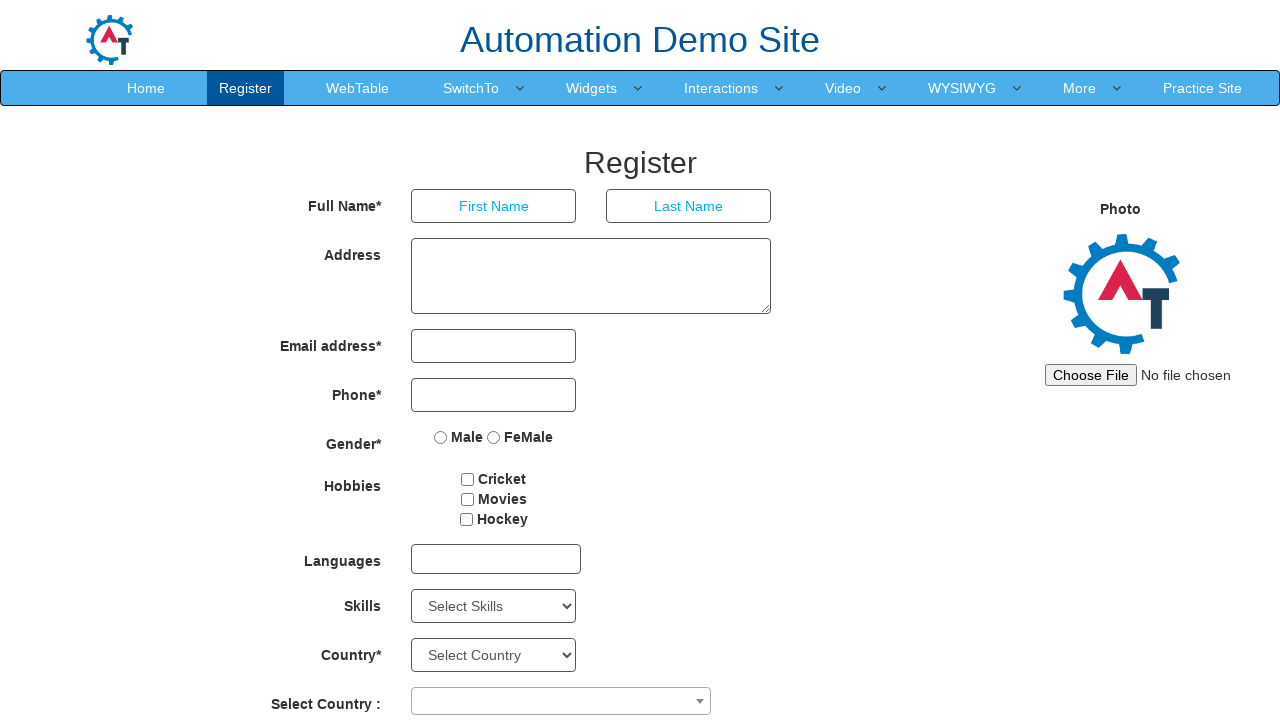

Filled first name field with 'Hiren' on //input[@placeholder='First Name']
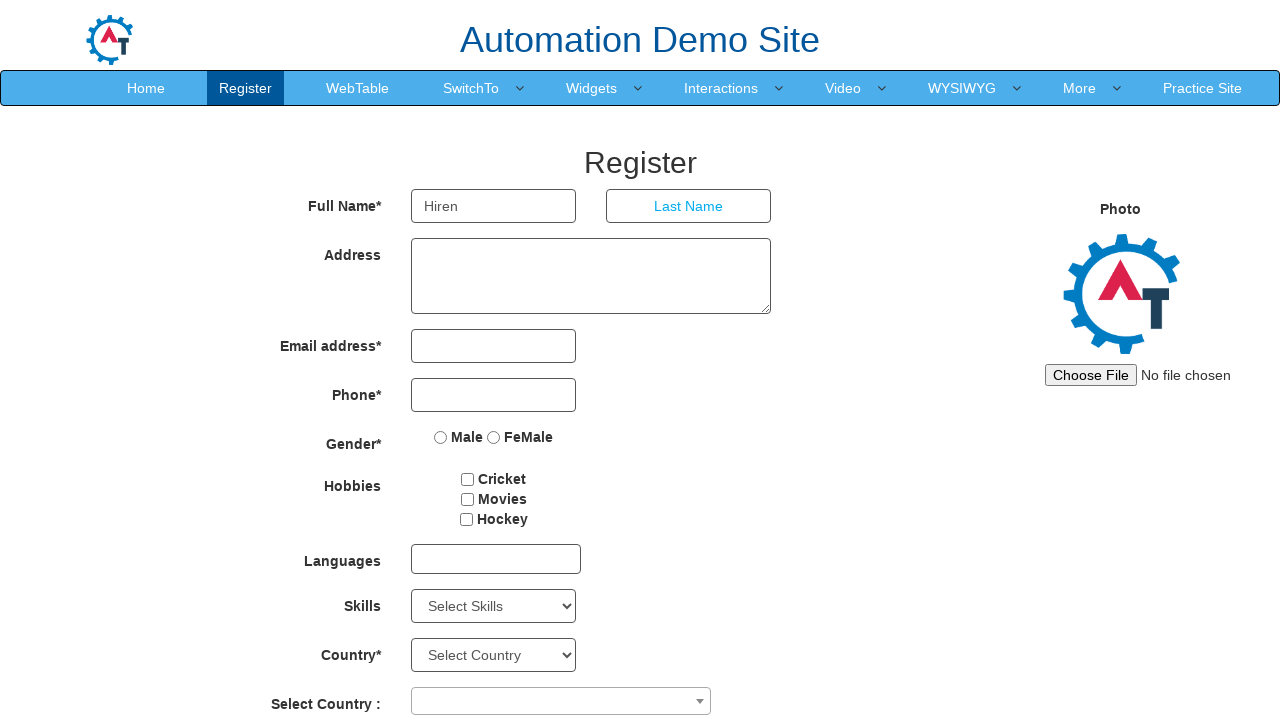

Filled last name field with 'R Waghmare' on //input[@placeholder='Last Name']
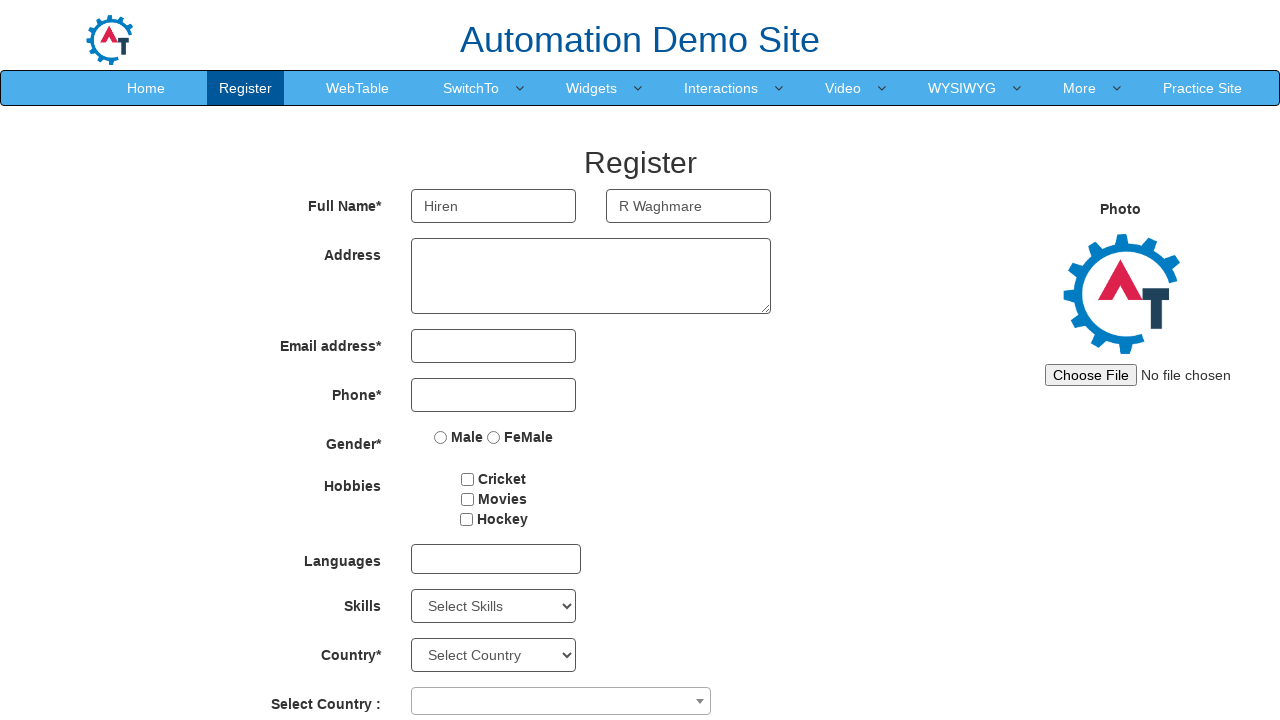

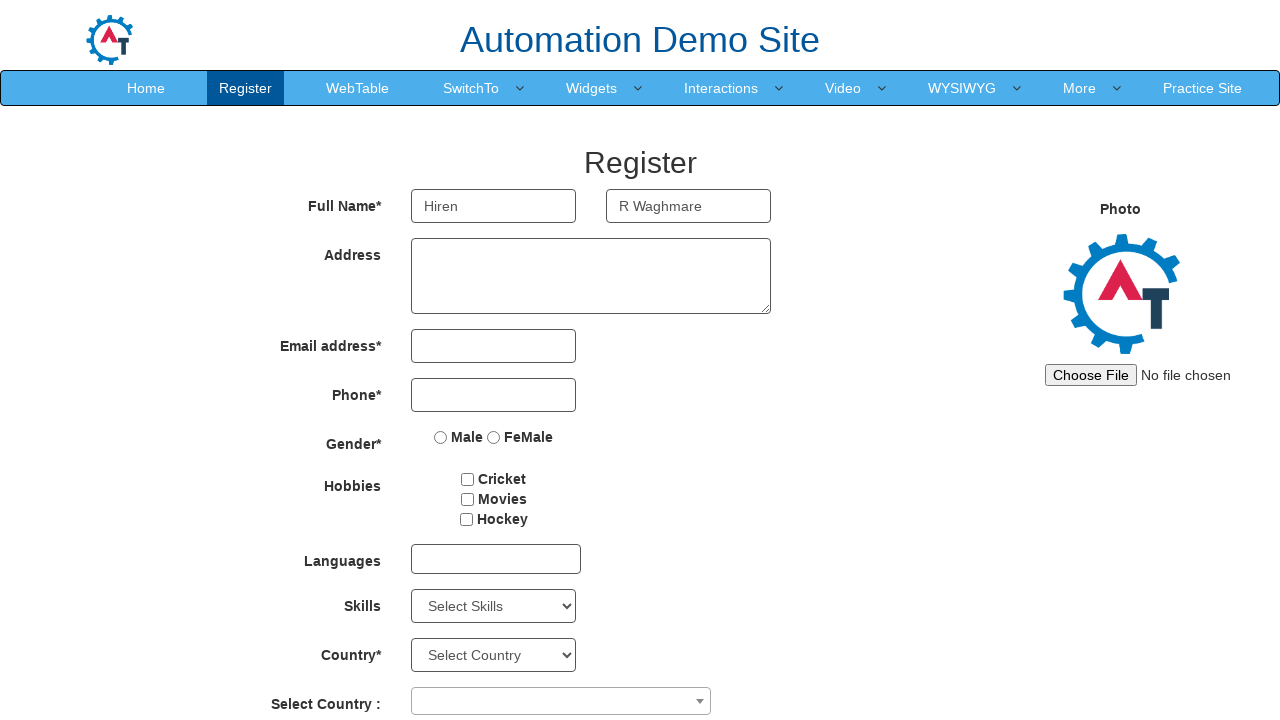